Tests that clicking the Top Lists navigation link navigates to the correct URL containing 'toplist'

Starting URL: https://www.99-bottles-of-beer.net/

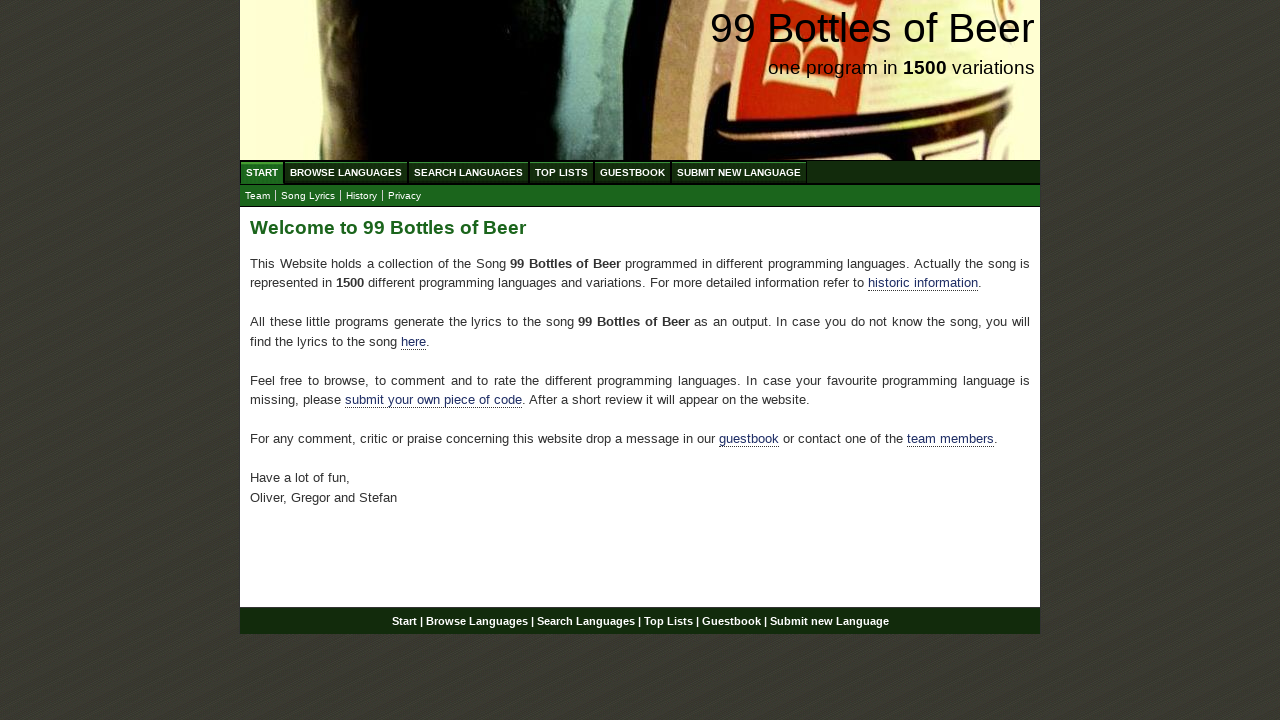

Clicked the Top Lists navigation link at (562, 172) on xpath=//div[@id='navigation']//a[@href='/toplist.html']
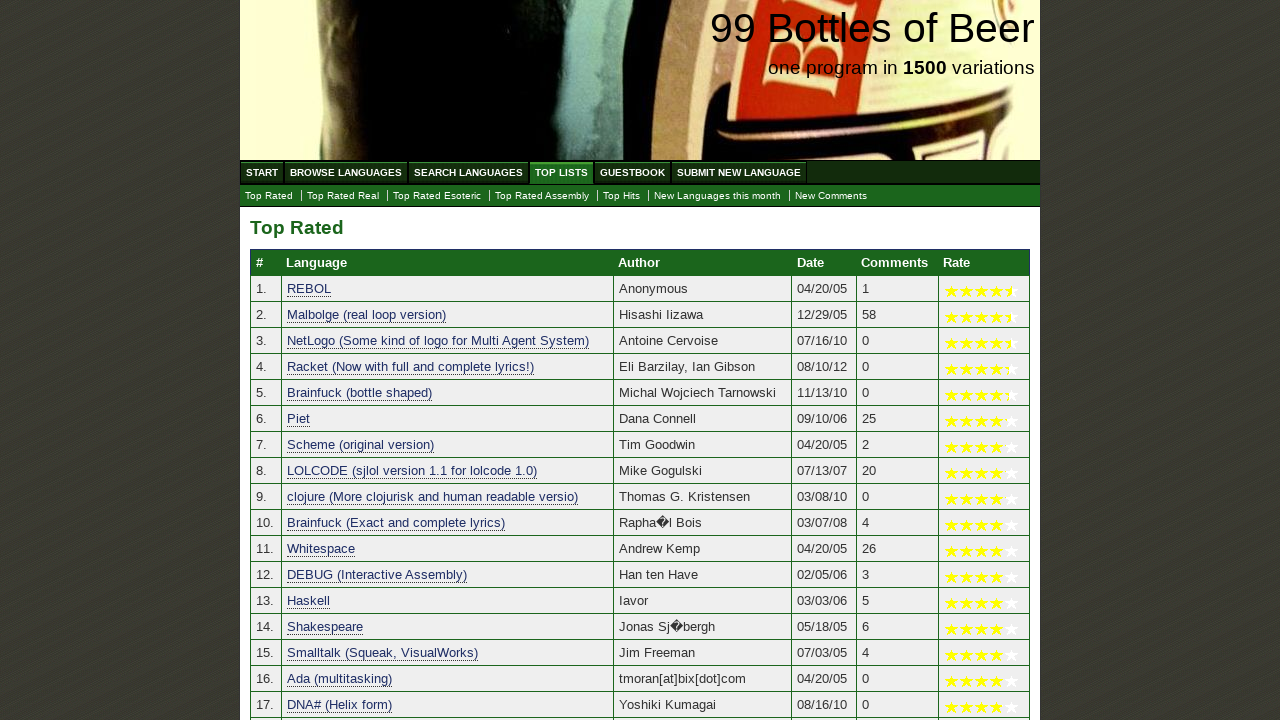

Navigated to Top Lists page - URL contains 'toplist'
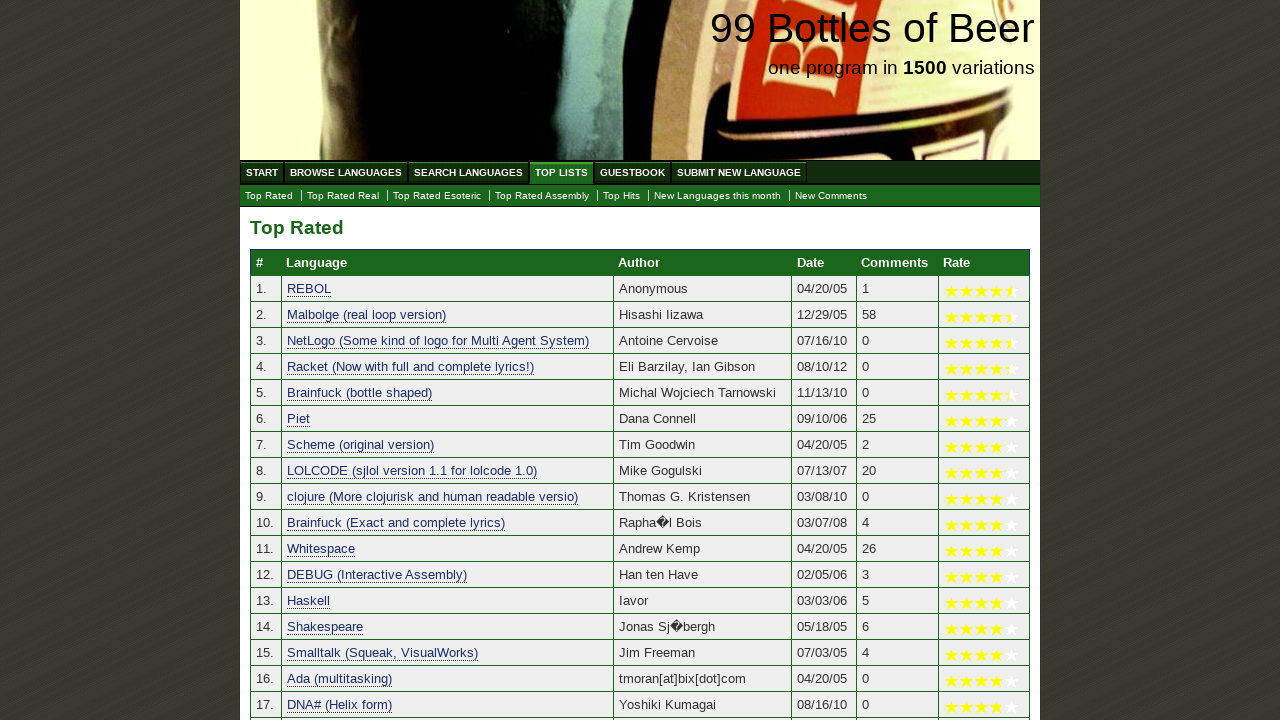

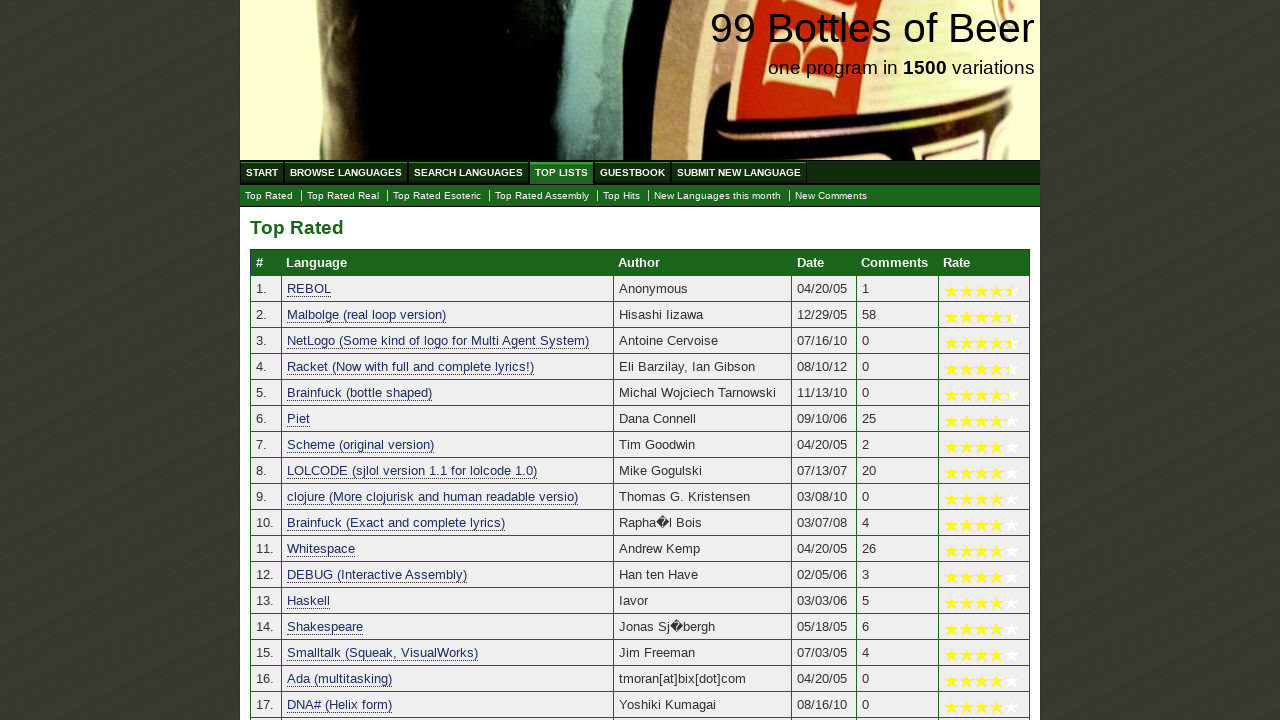